Tests login form with empty credentials and verifies that an error message is displayed

Starting URL: https://the-internet.herokuapp.com/

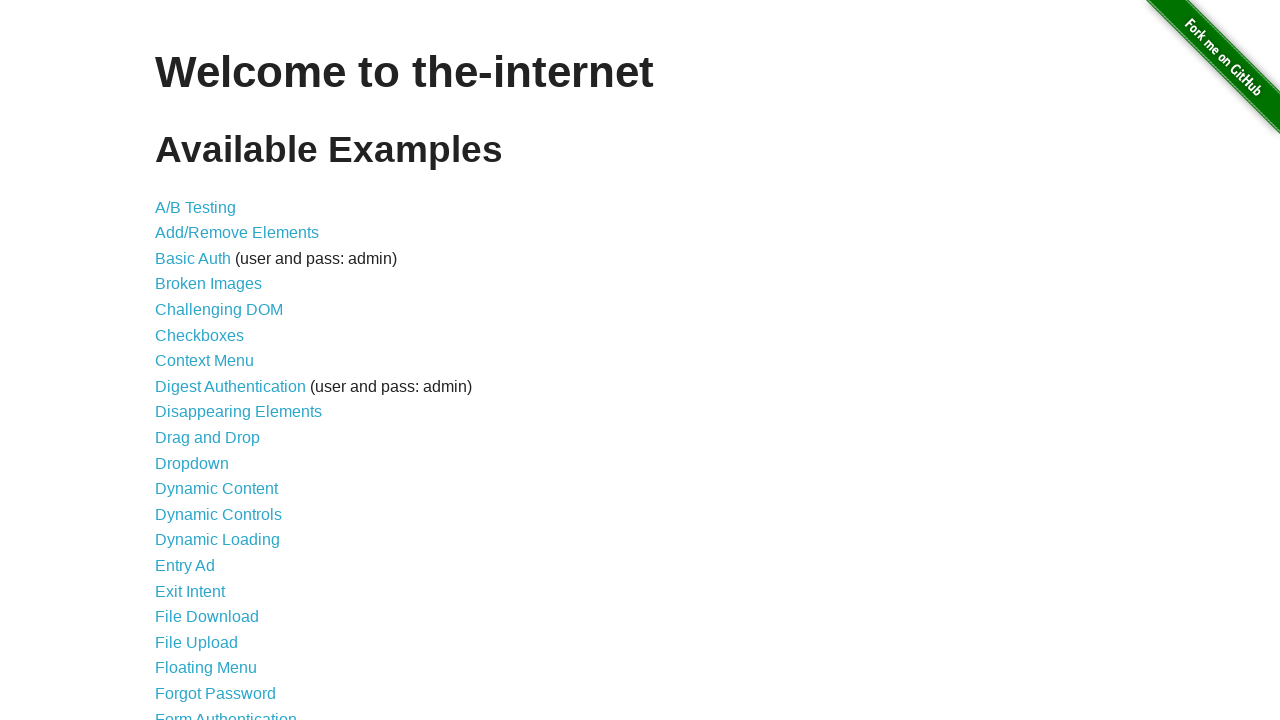

Clicked on Form Authentication link at (226, 712) on text=Form Authentication
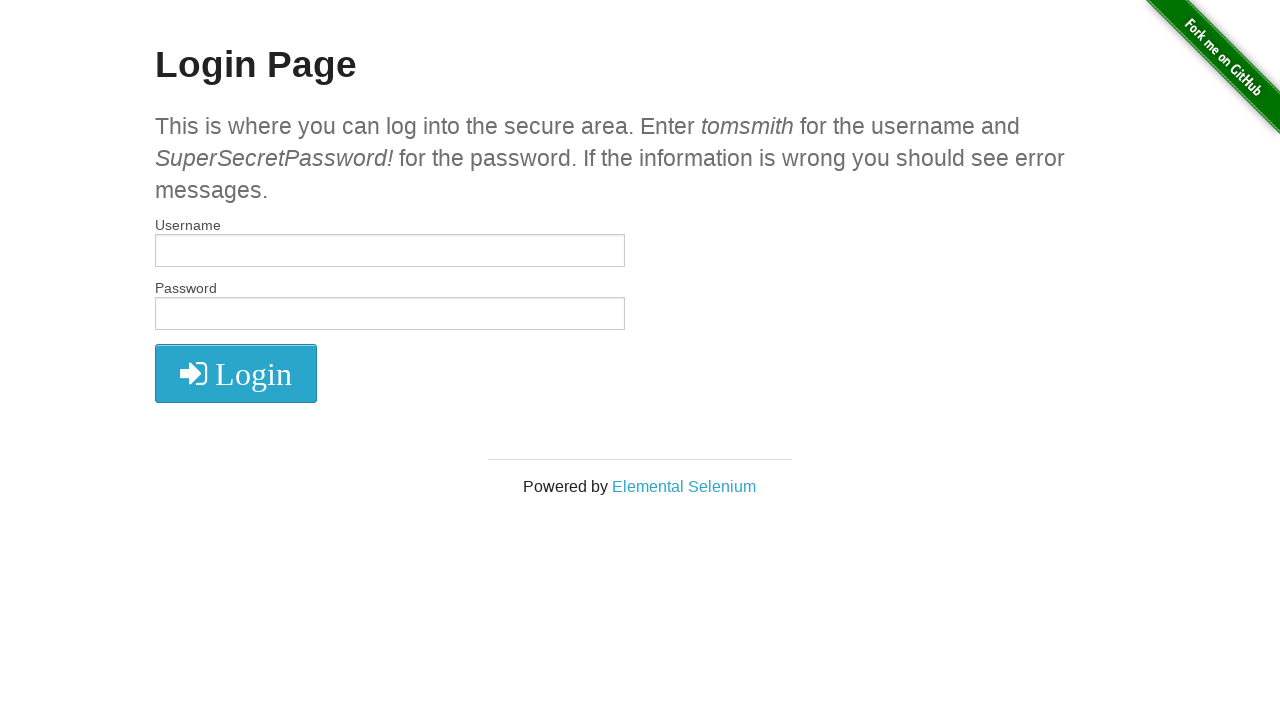

Clicked login button without entering credentials at (236, 373) on xpath=//*[@class='radius']
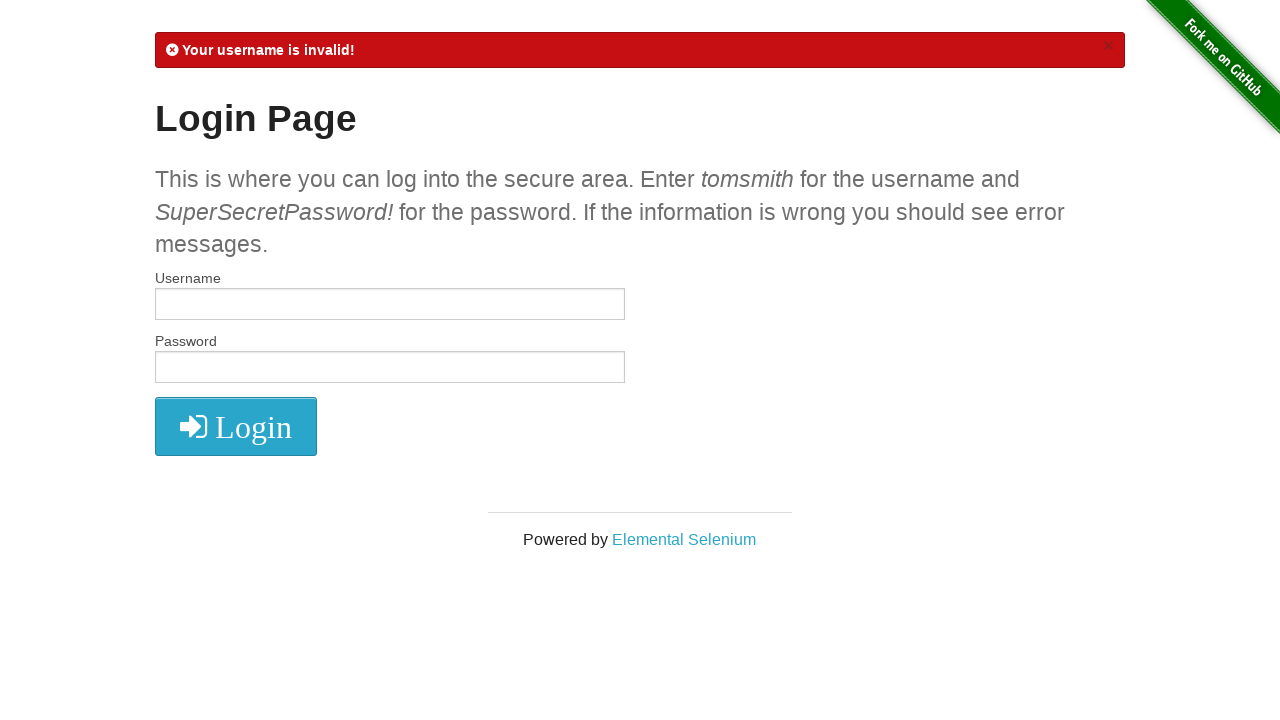

Located error message element
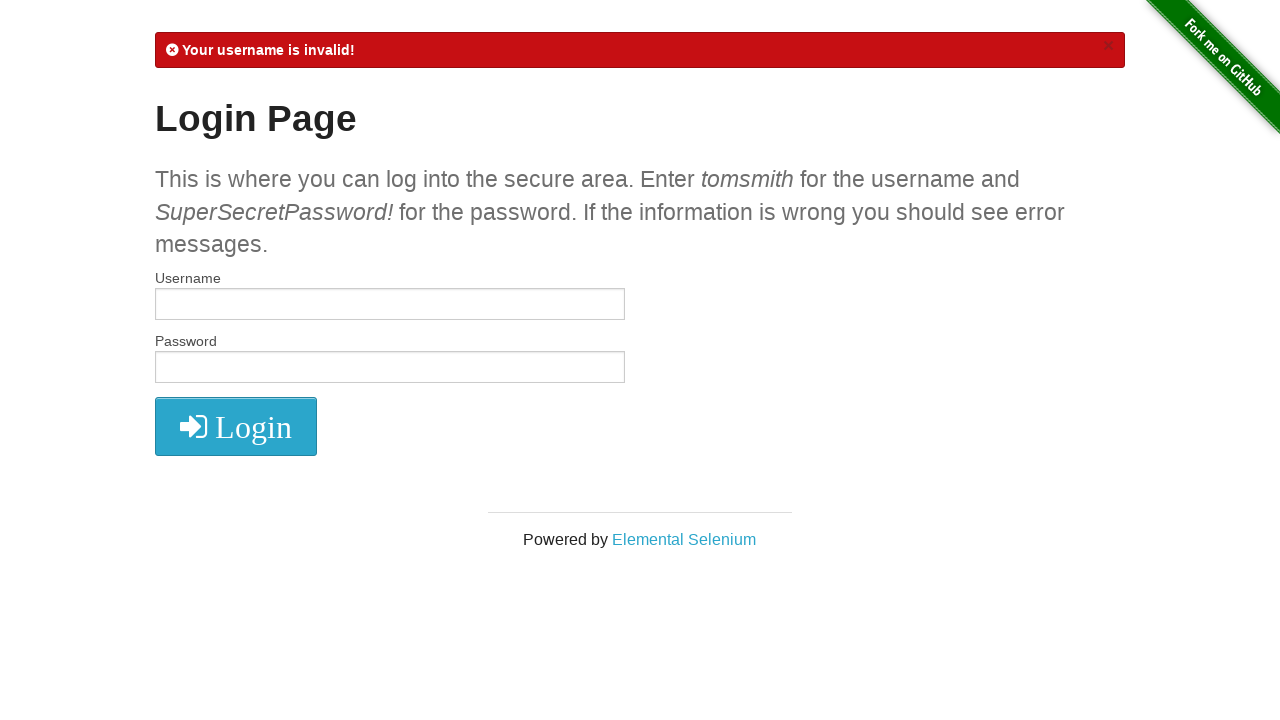

Verified that error message is displayed
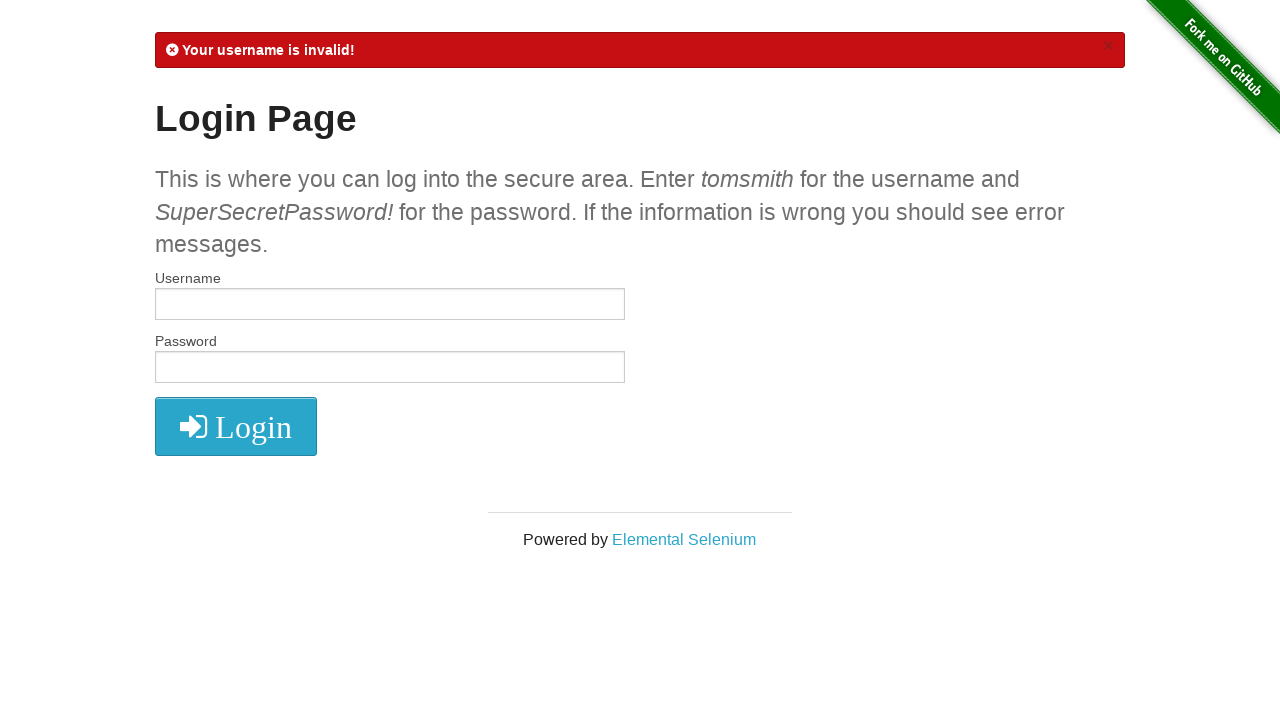

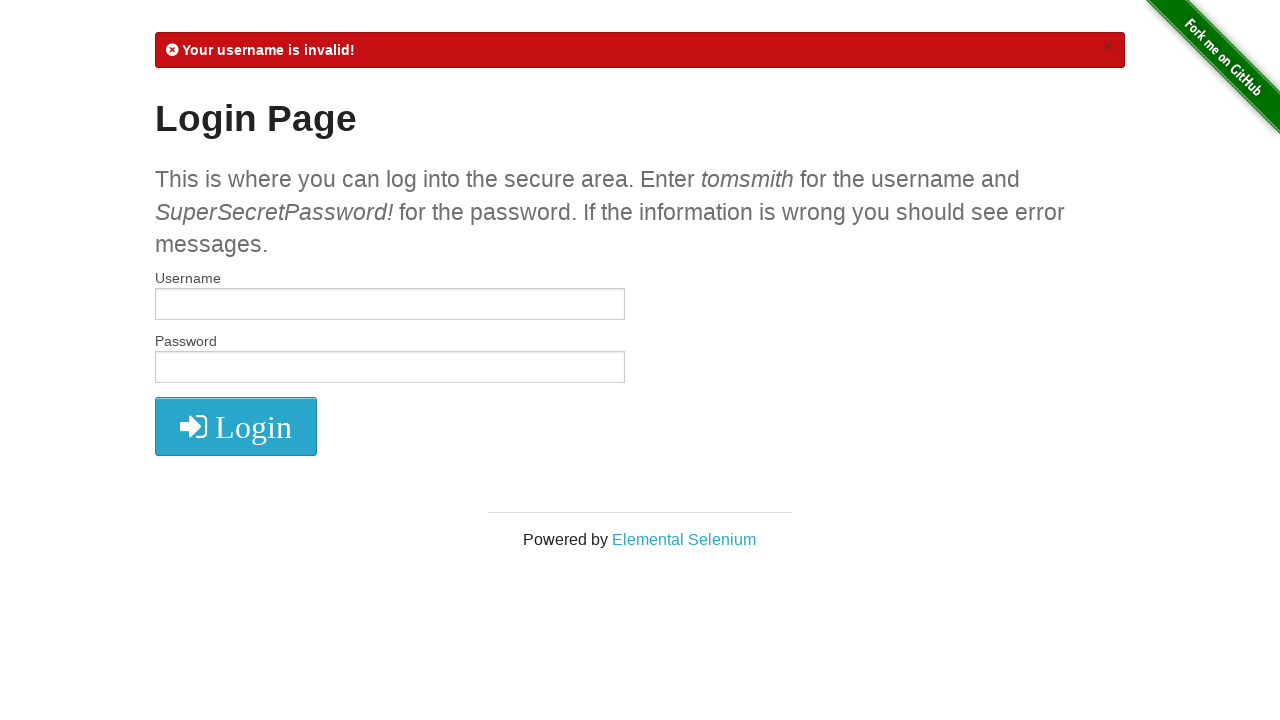